Tests multiple window handling by clicking a link to open a new window, switching between windows, and verifying content in each.

Starting URL: https://the-internet.herokuapp.com/windows

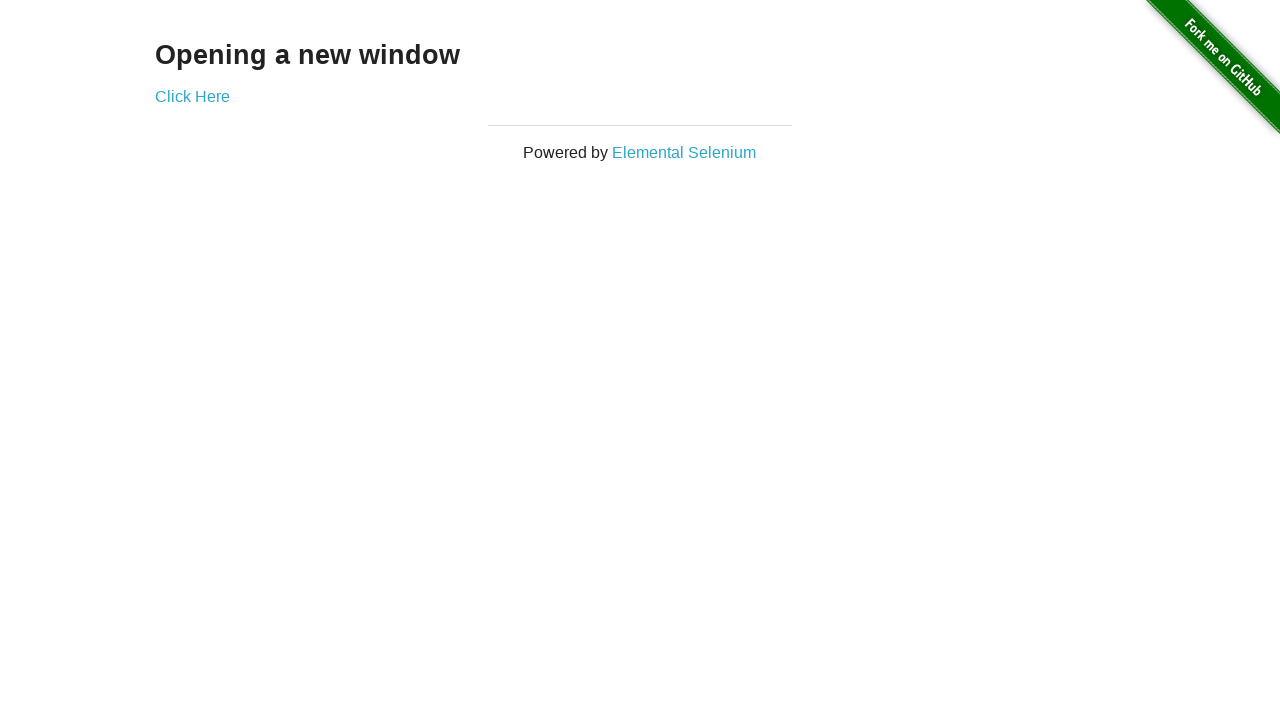

Clicked link to open new window at (192, 96) on a[href='/windows/new']
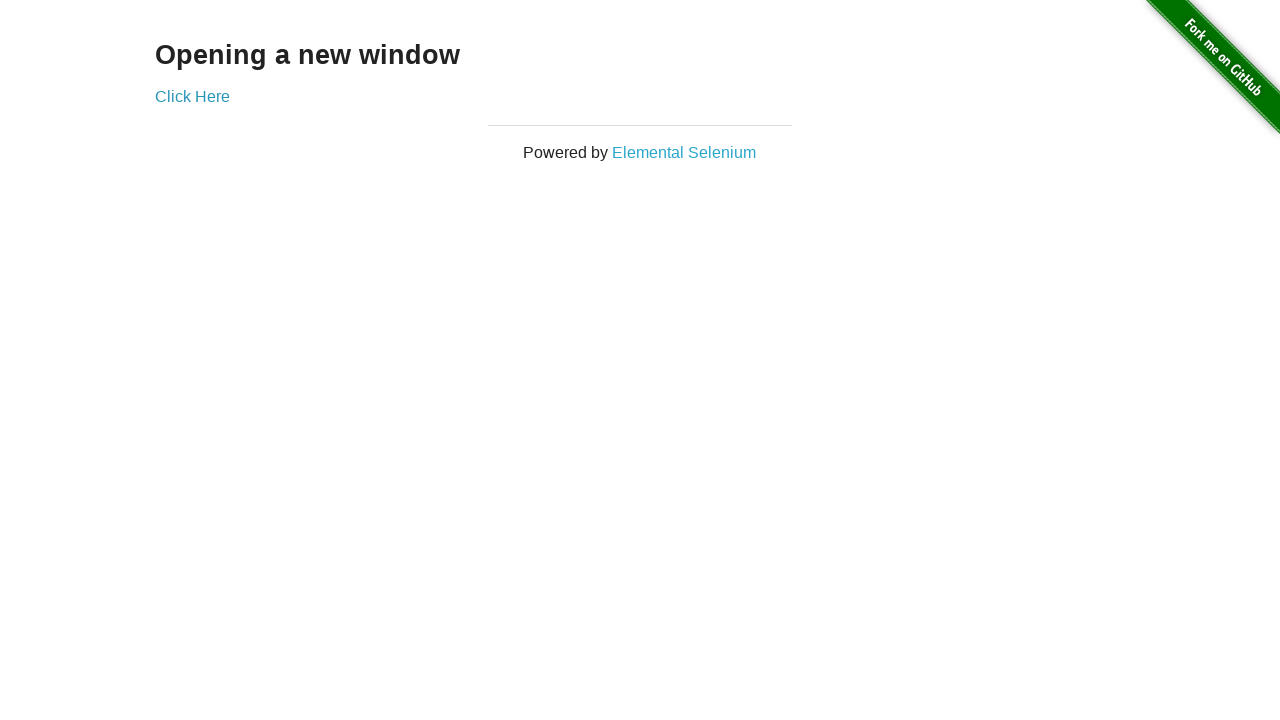

New window page loaded
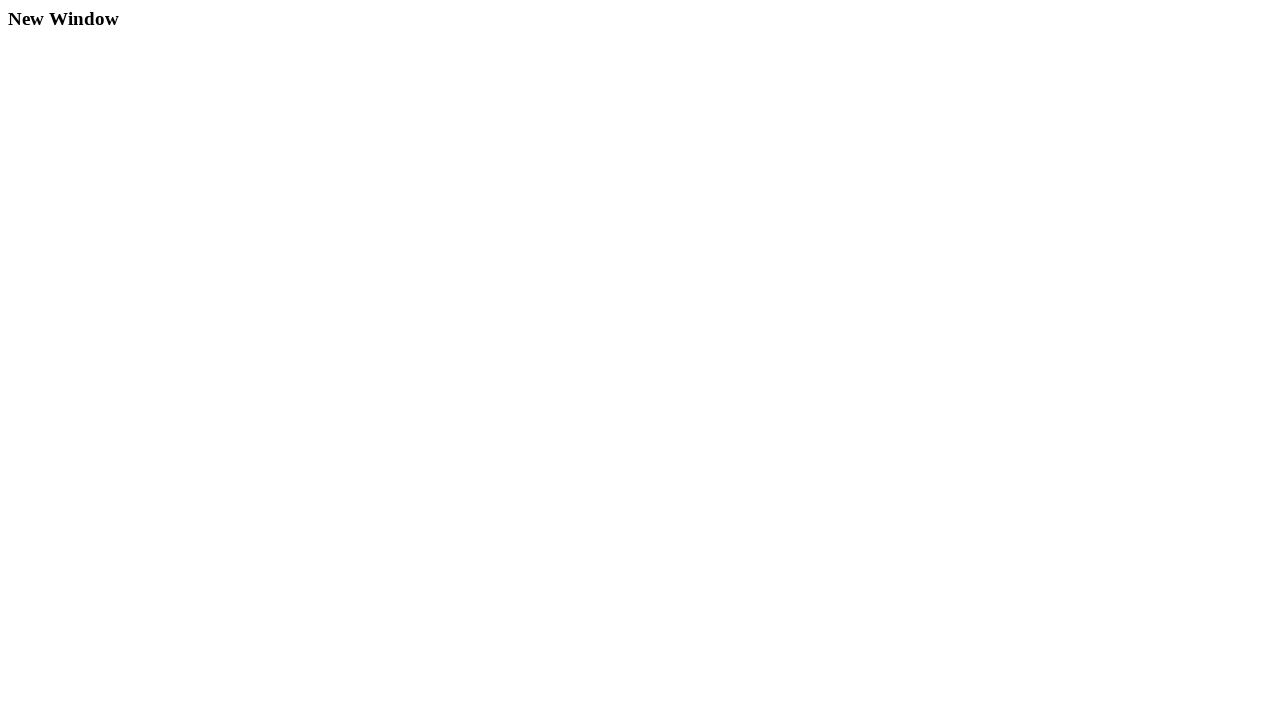

Verified new window contains heading 'New Window'
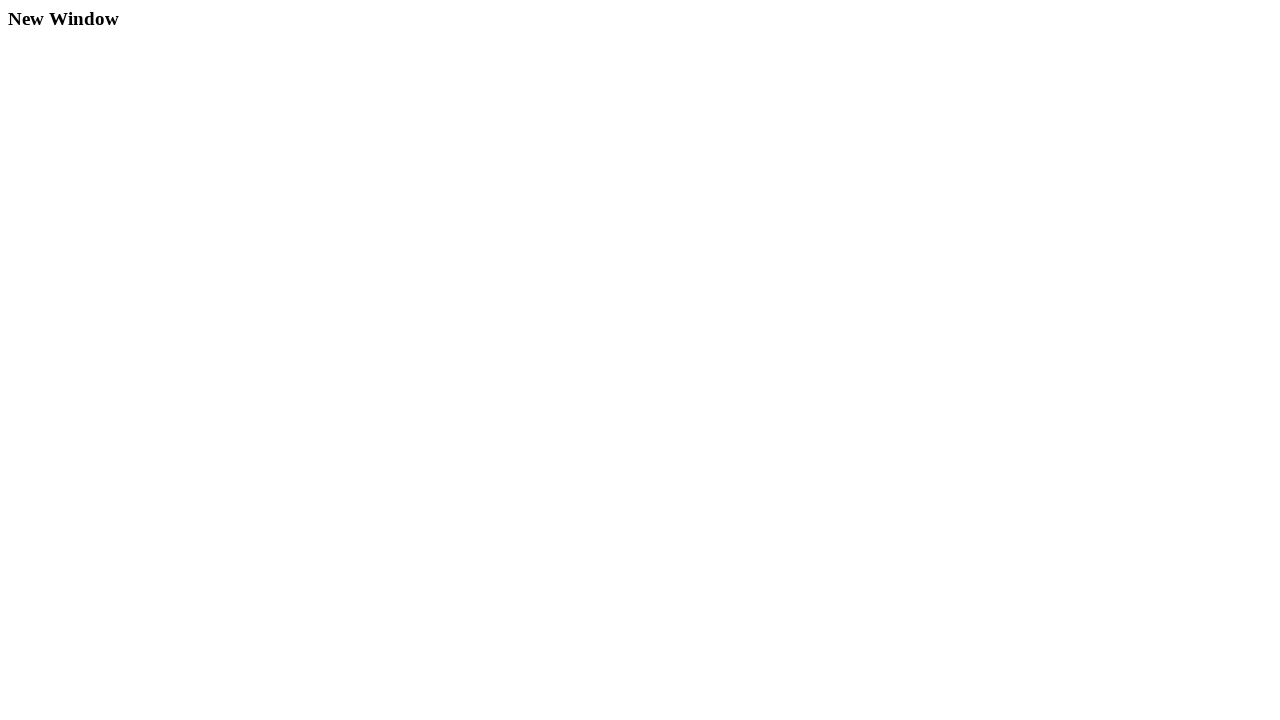

Verified original window contains heading 'Opening a new window'
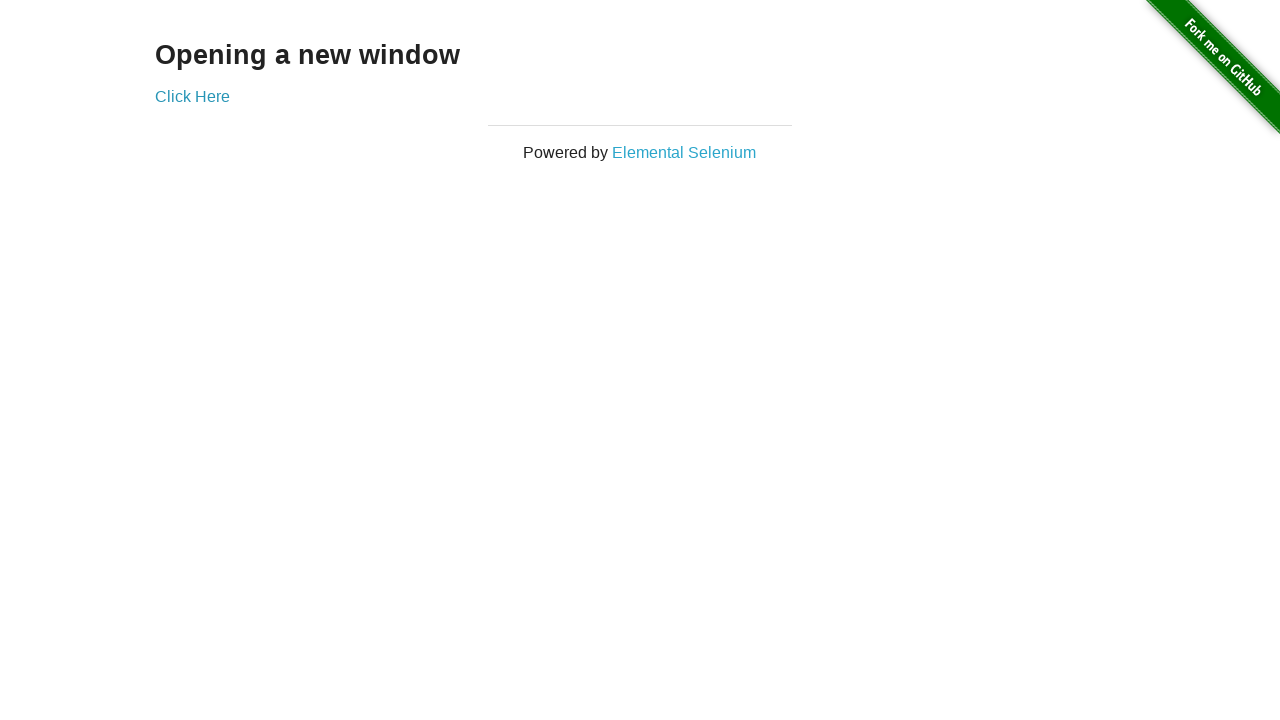

Verified new window still contains heading 'New Window'
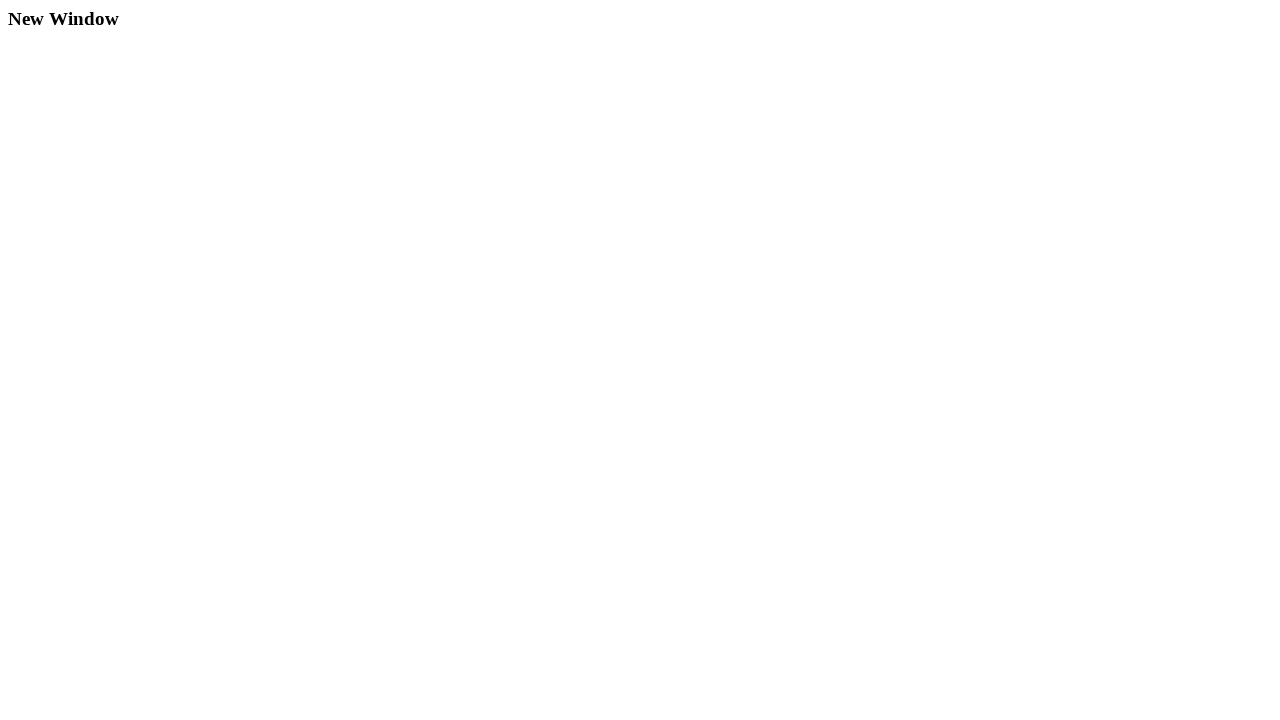

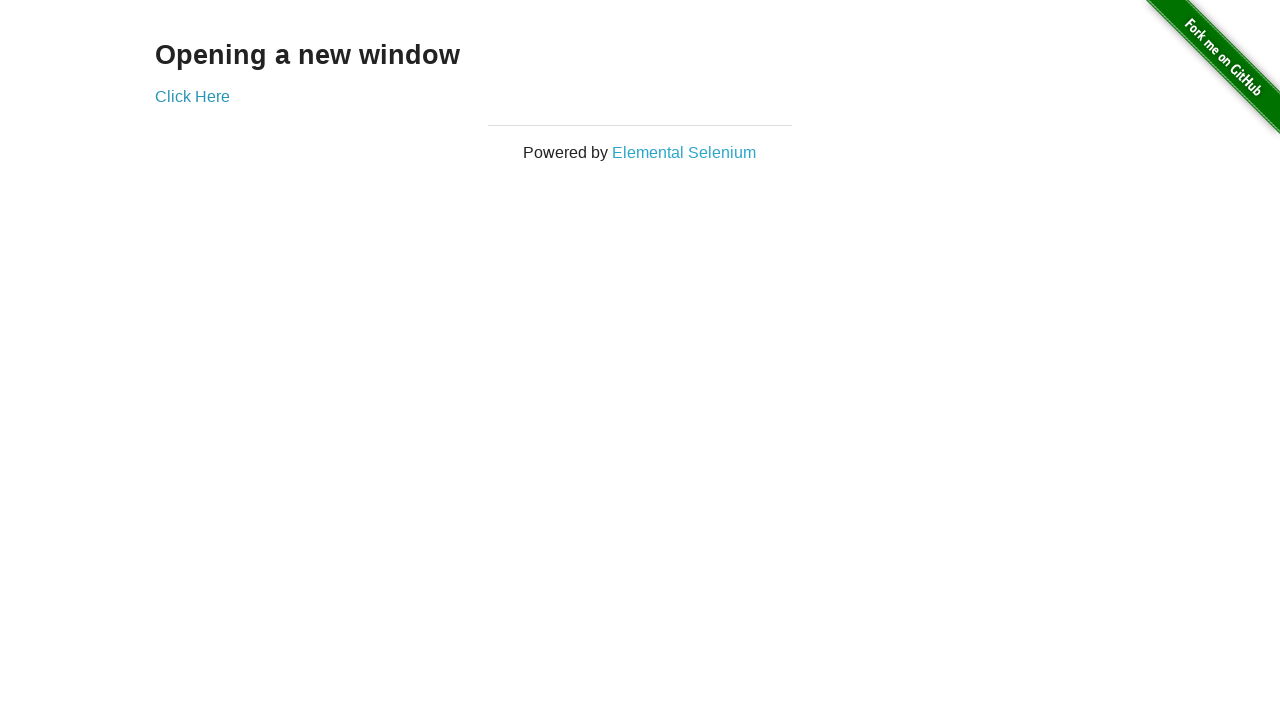